Demonstrates scrolling functionality on a mortgage calculator page by scrolling down, up, and to a specific element

Starting URL: https://www.mortgagecalculator.org

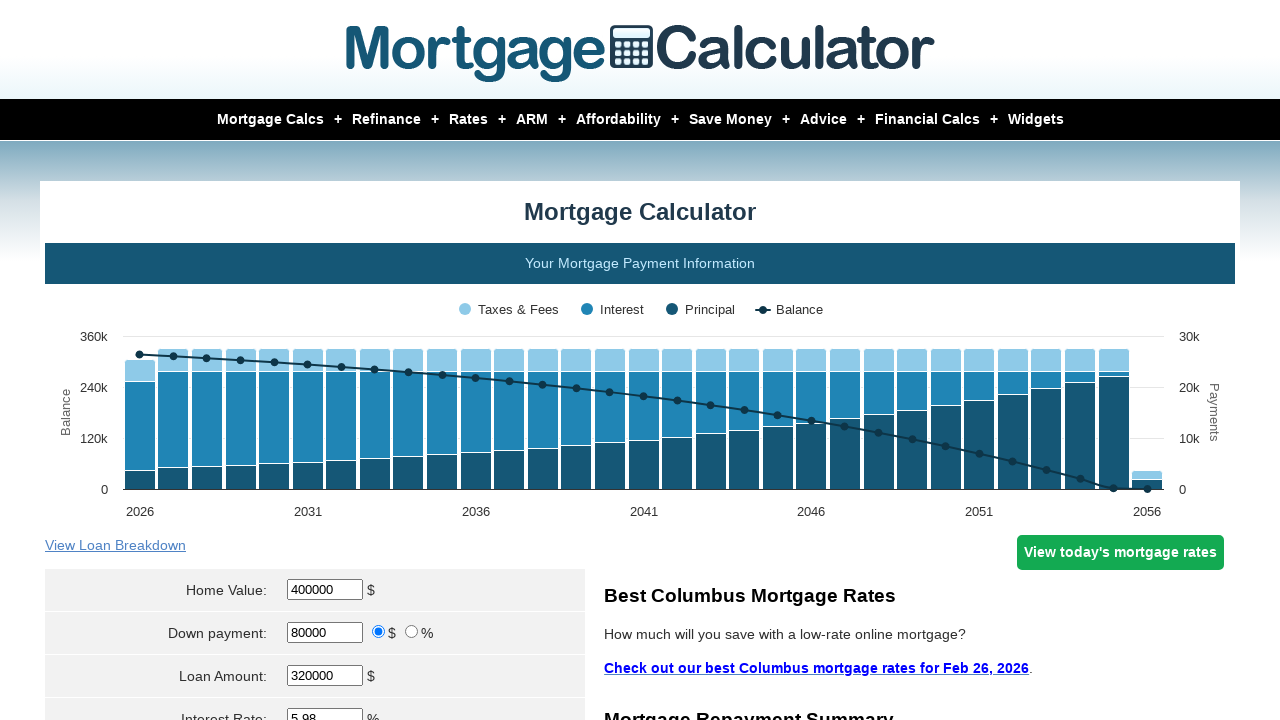

Scrolled down to the bottom of the mortgage calculator page
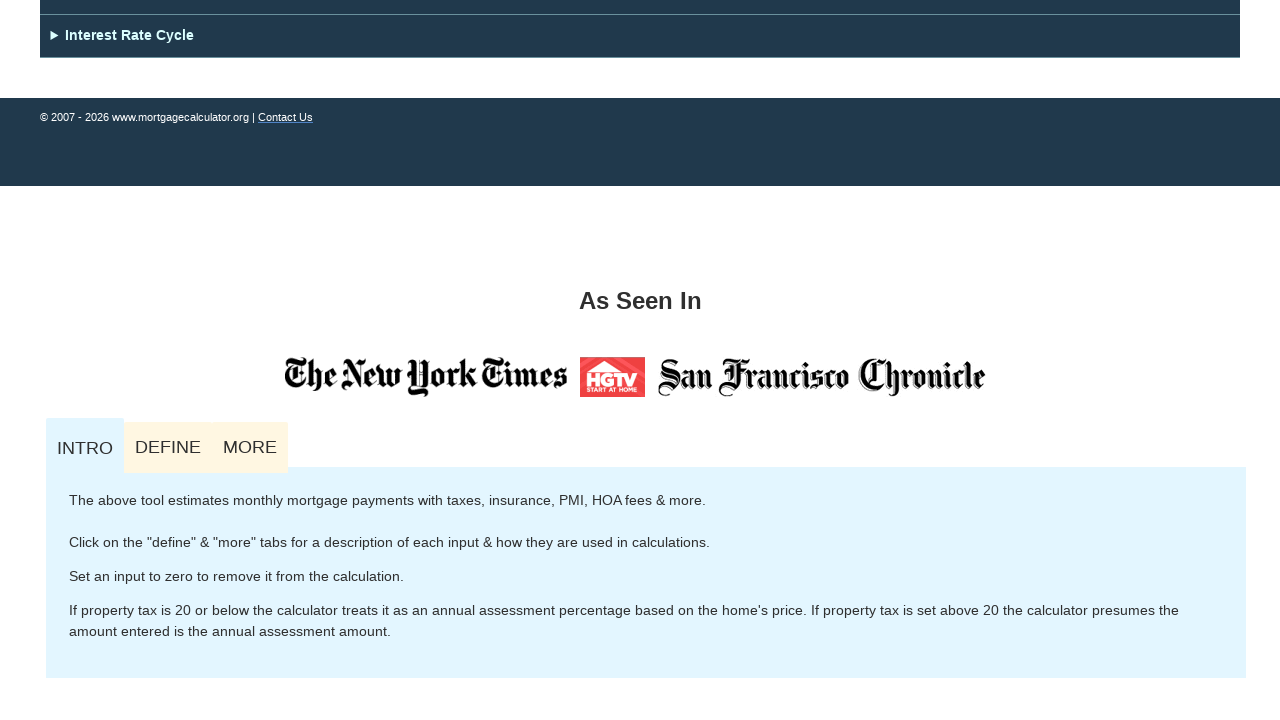

Waited 2 seconds for scroll action to complete
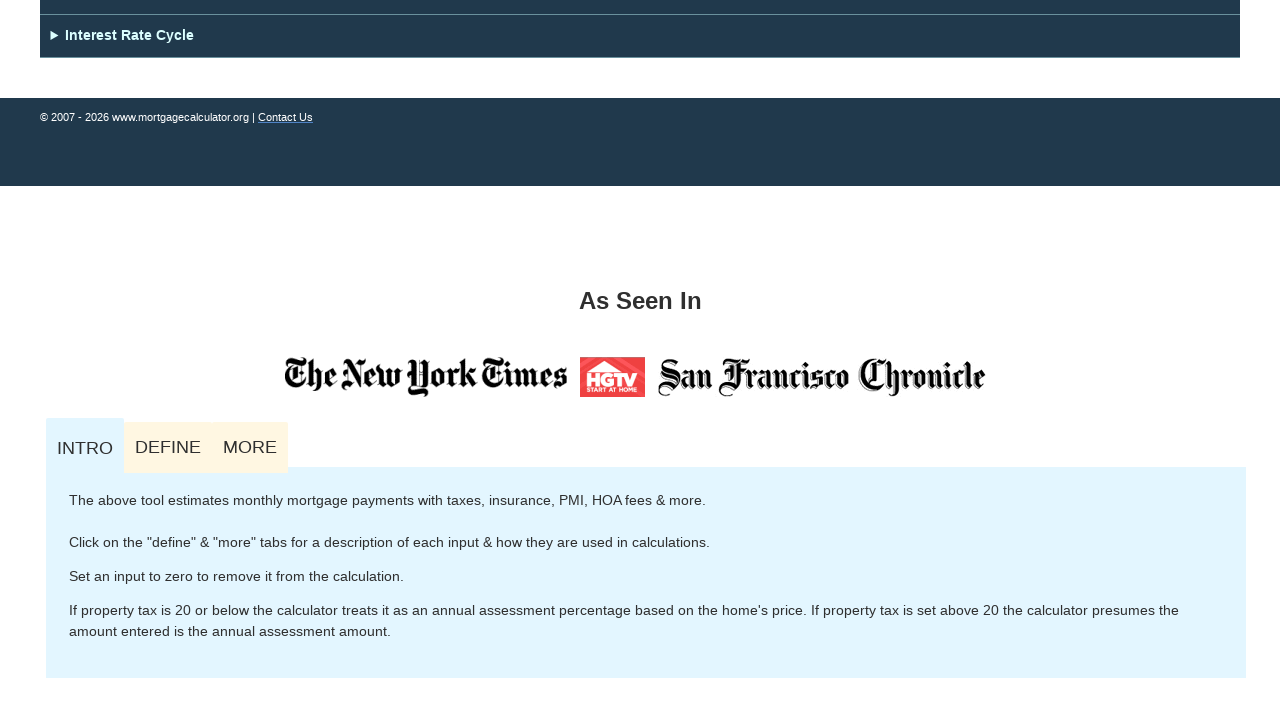

Scrolled back up to the top of the mortgage calculator page
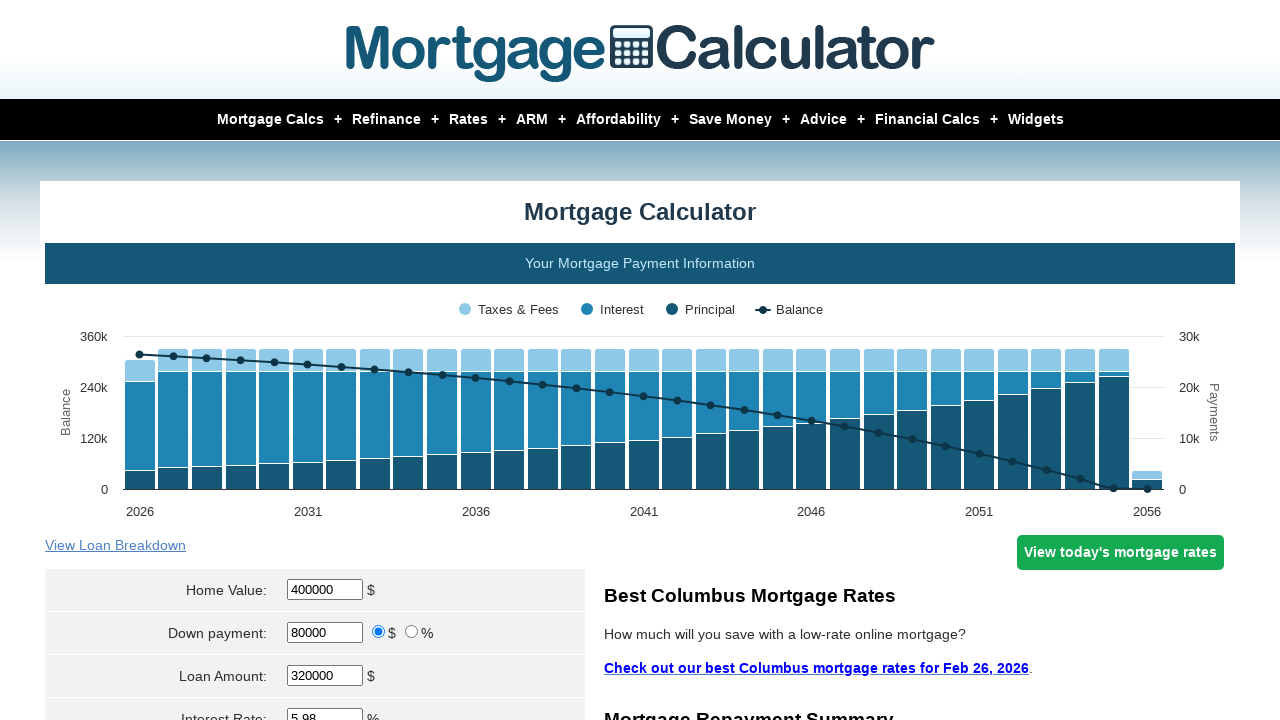

Located the loan term field element
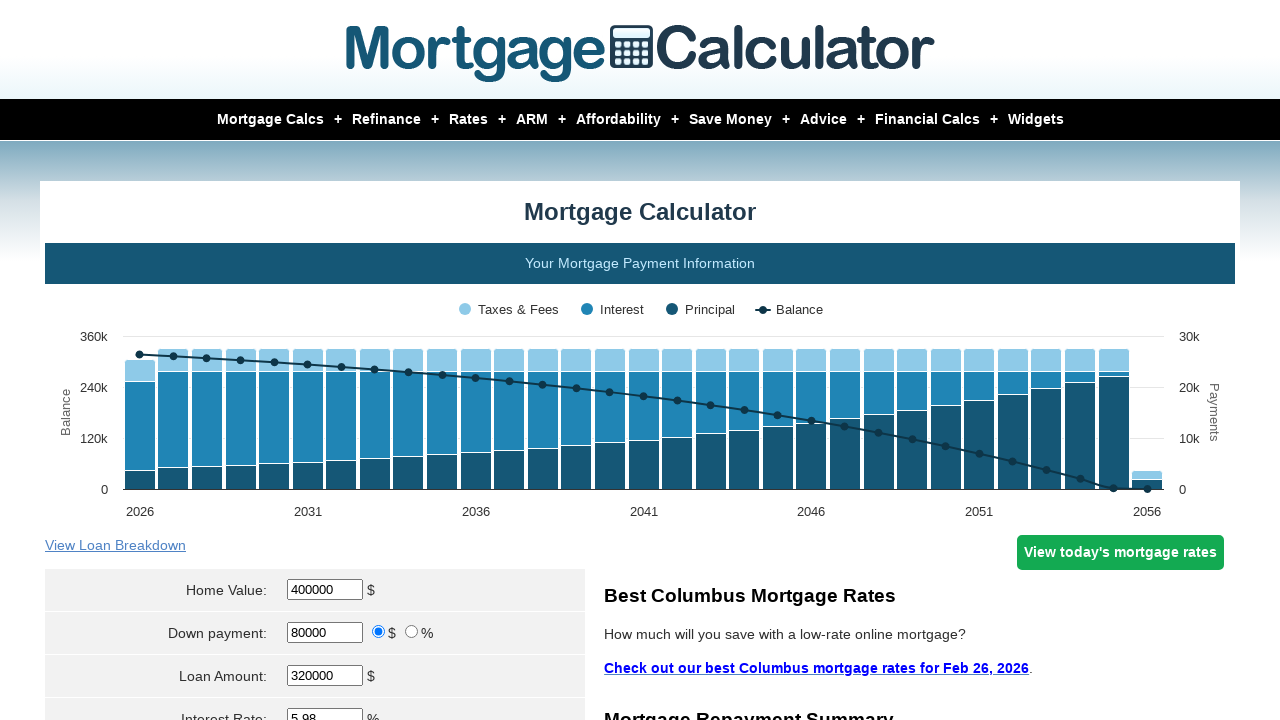

Scrolled to the loan term field element into view
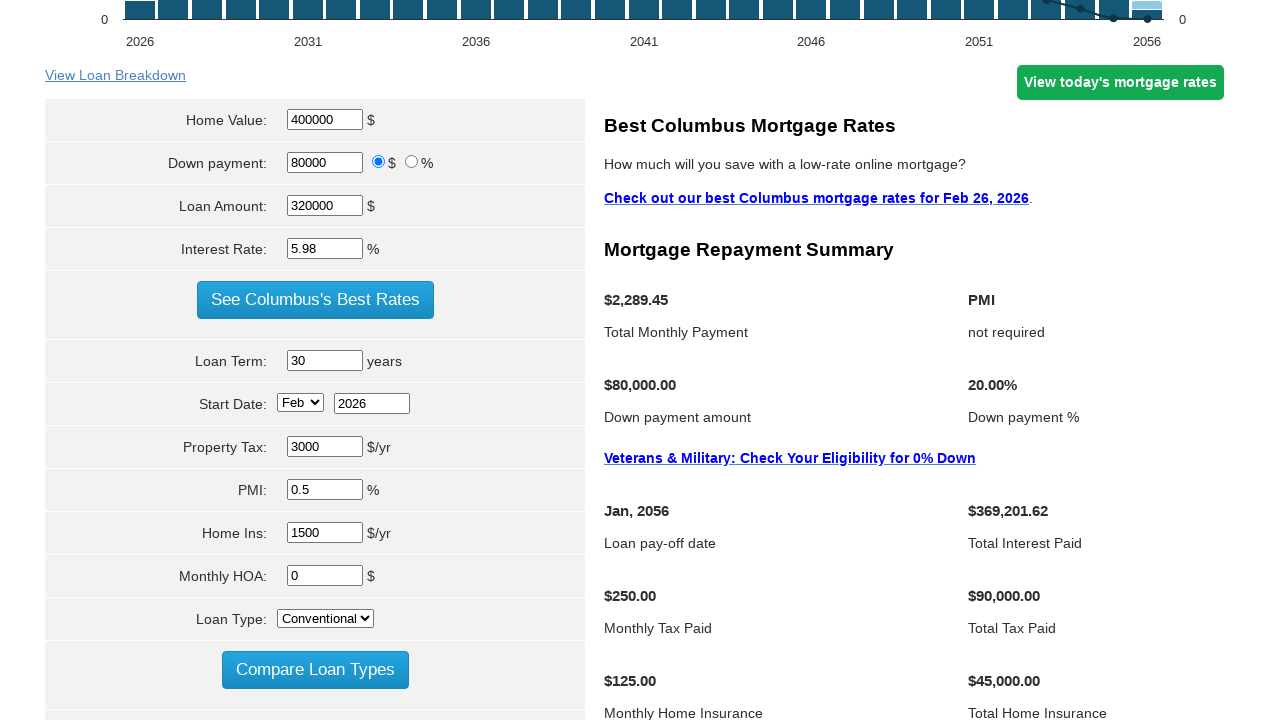

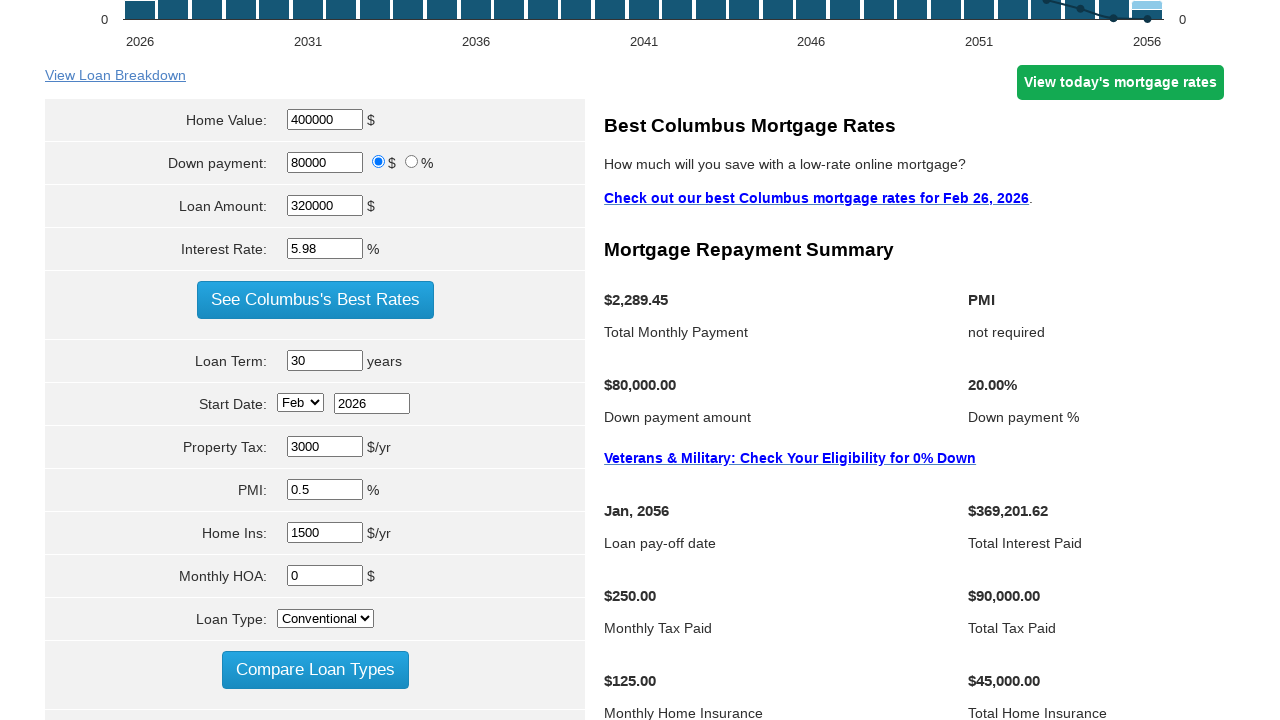